Tests mouse interaction actions by hovering over the "Demos" link and then double-clicking on it to navigate to the demos page on the jQuery UI website.

Starting URL: https://jqueryui.com/

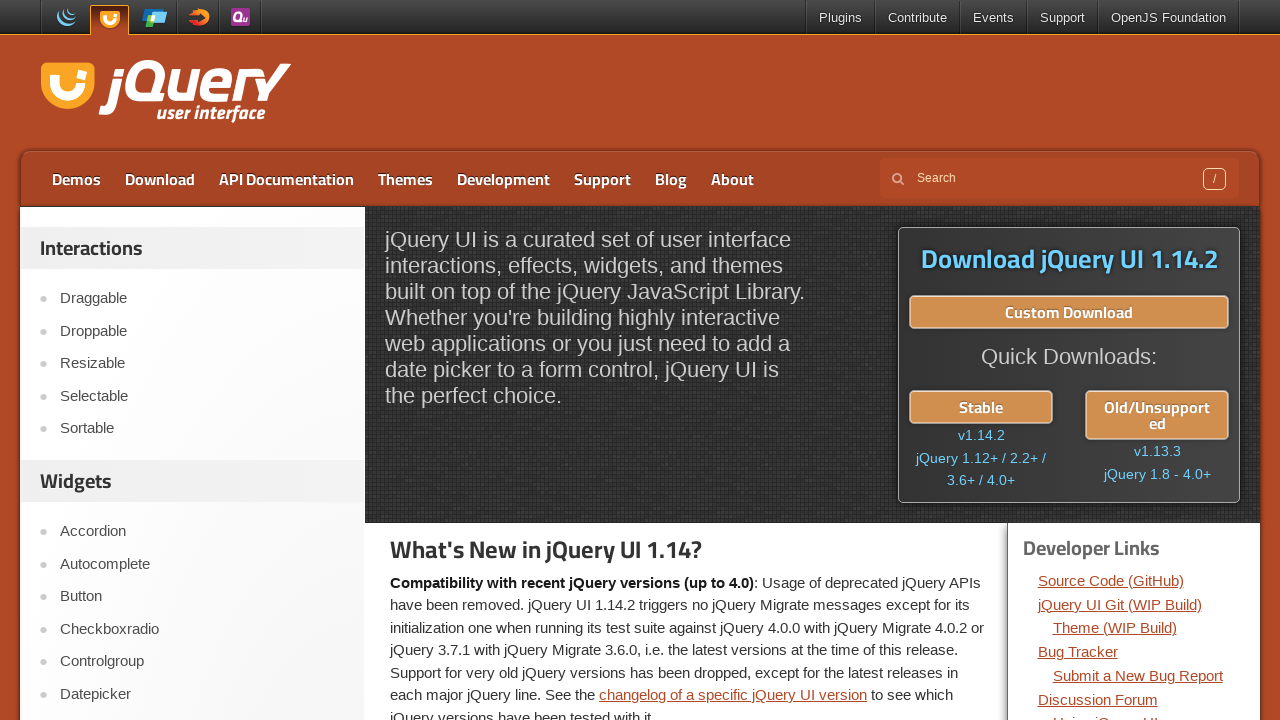

Hovered over the 'Demos' link at (76, 179) on a:has-text('Demos')
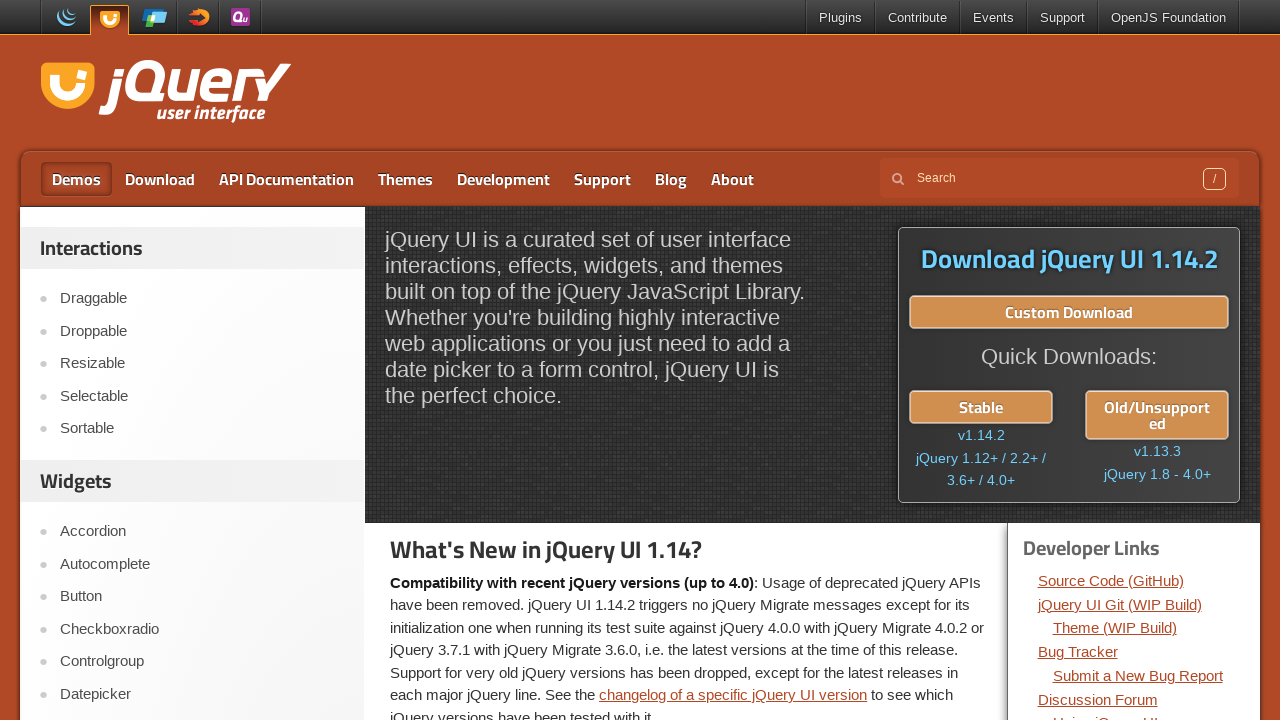

Waited 1 second for hover effects to render
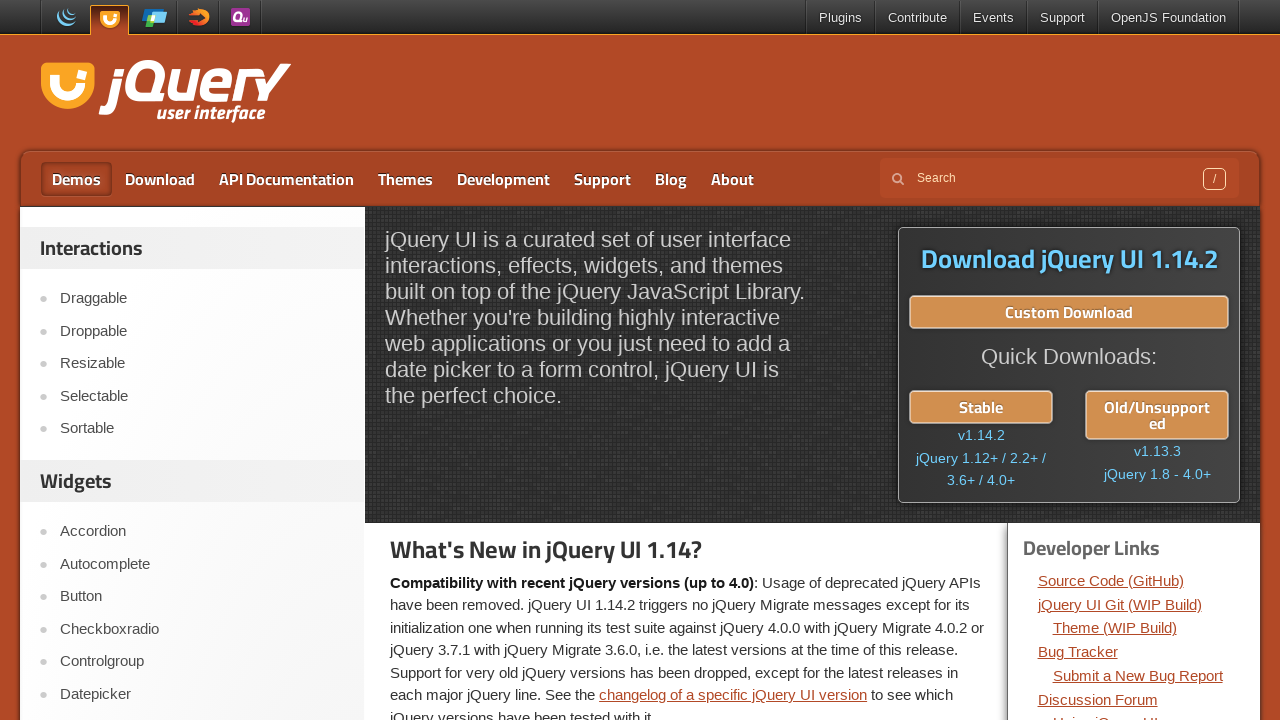

Double-clicked on the 'Demos' link to navigate at (76, 179) on a:has-text('Demos')
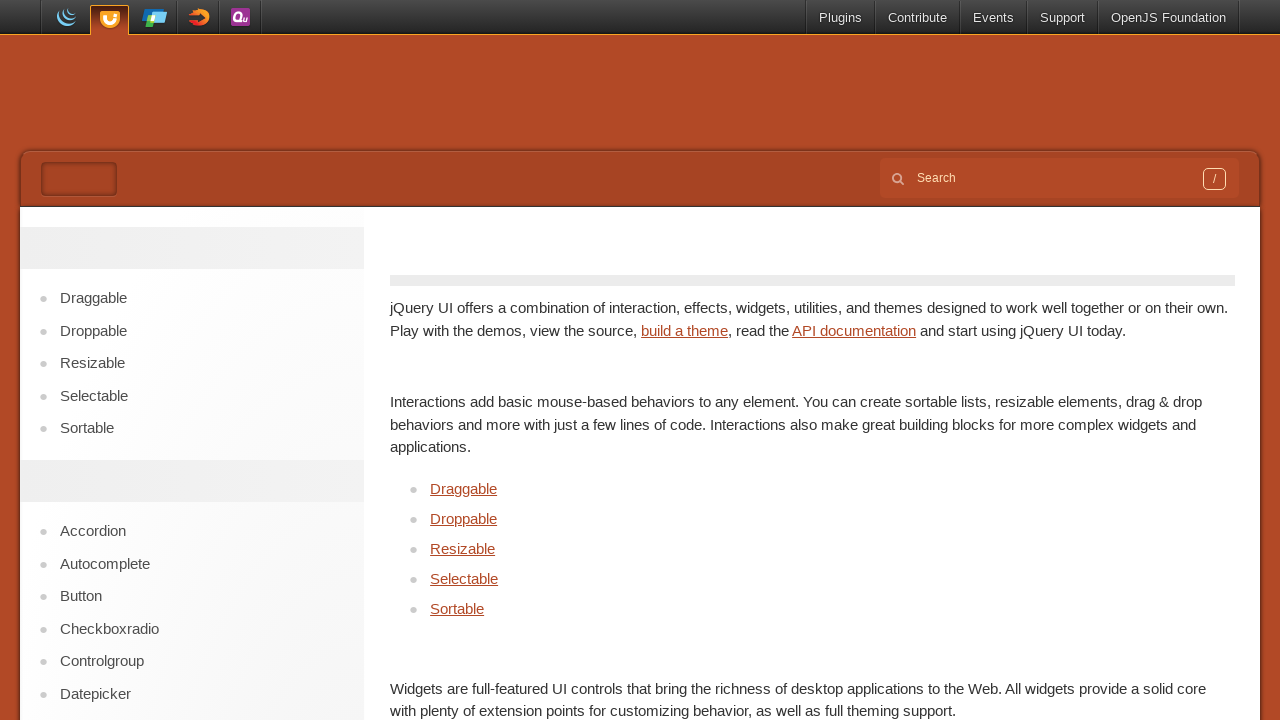

Navigation to demos page completed and network idle
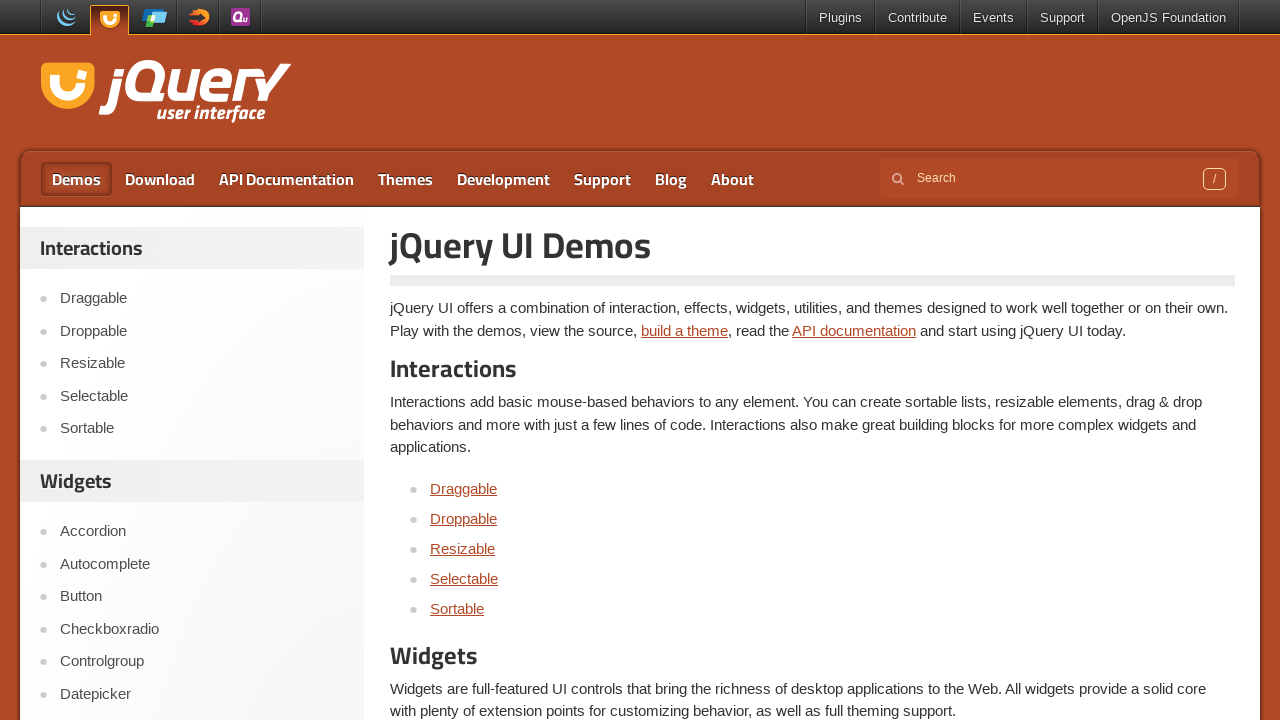

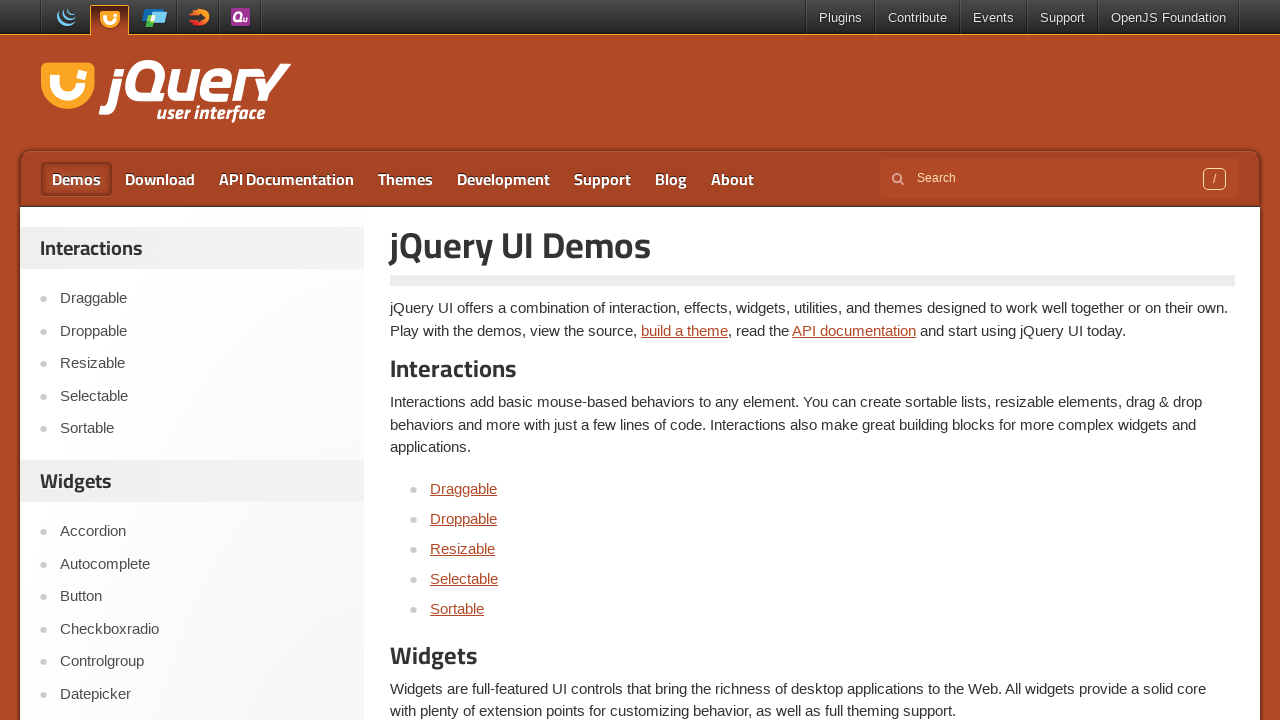